Checks if the Get Started button element is enabled on the WebdriverIO homepage

Starting URL: https://webdriver.io

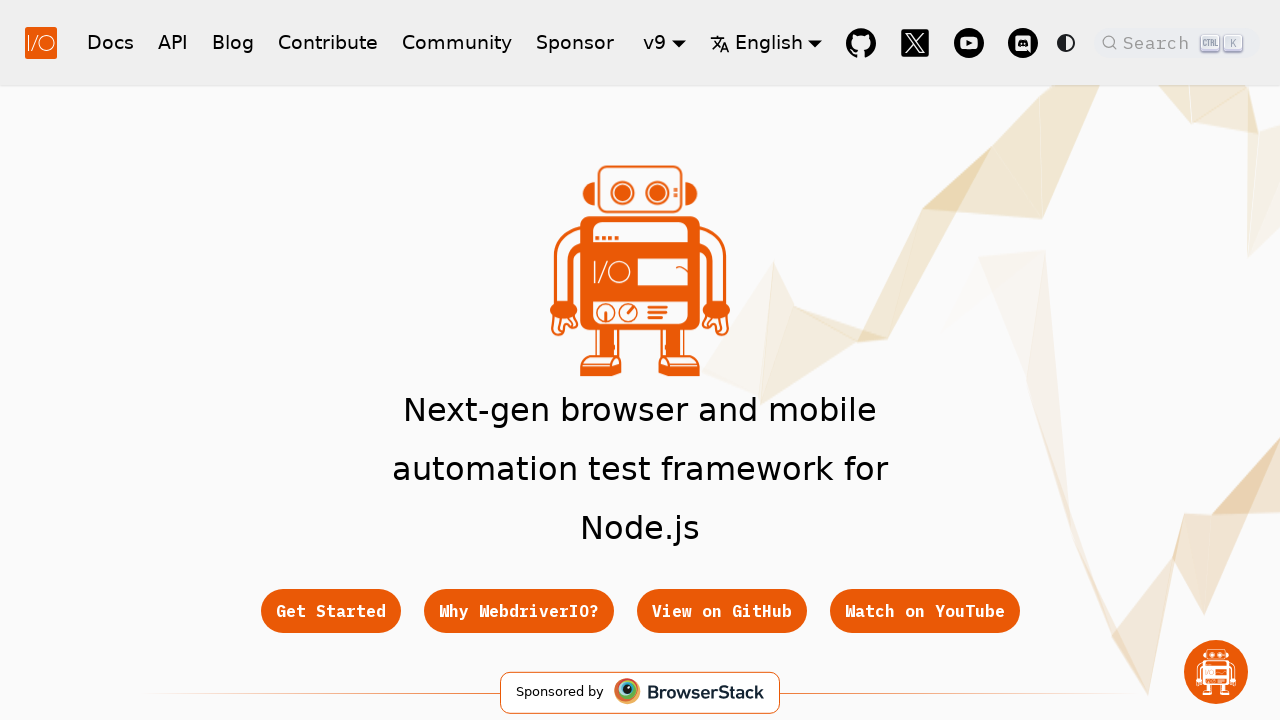

Waited for Get Started button to be present on the page
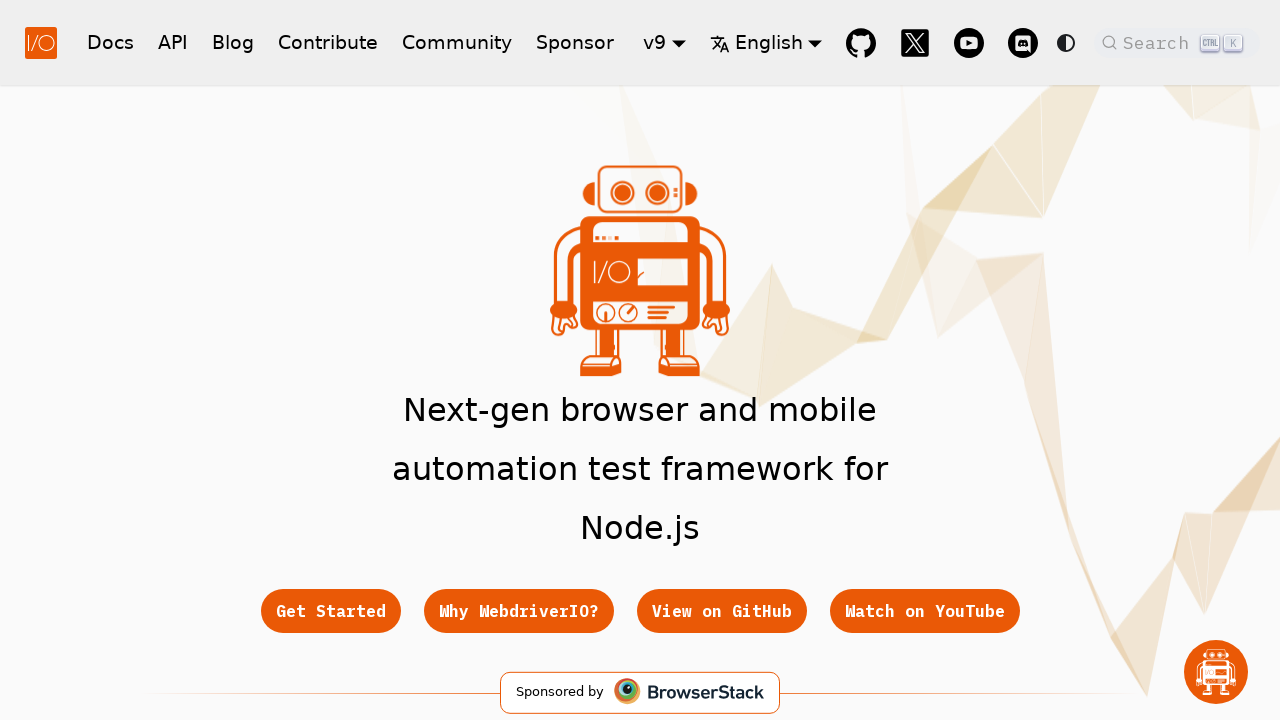

Located the Get Started button element
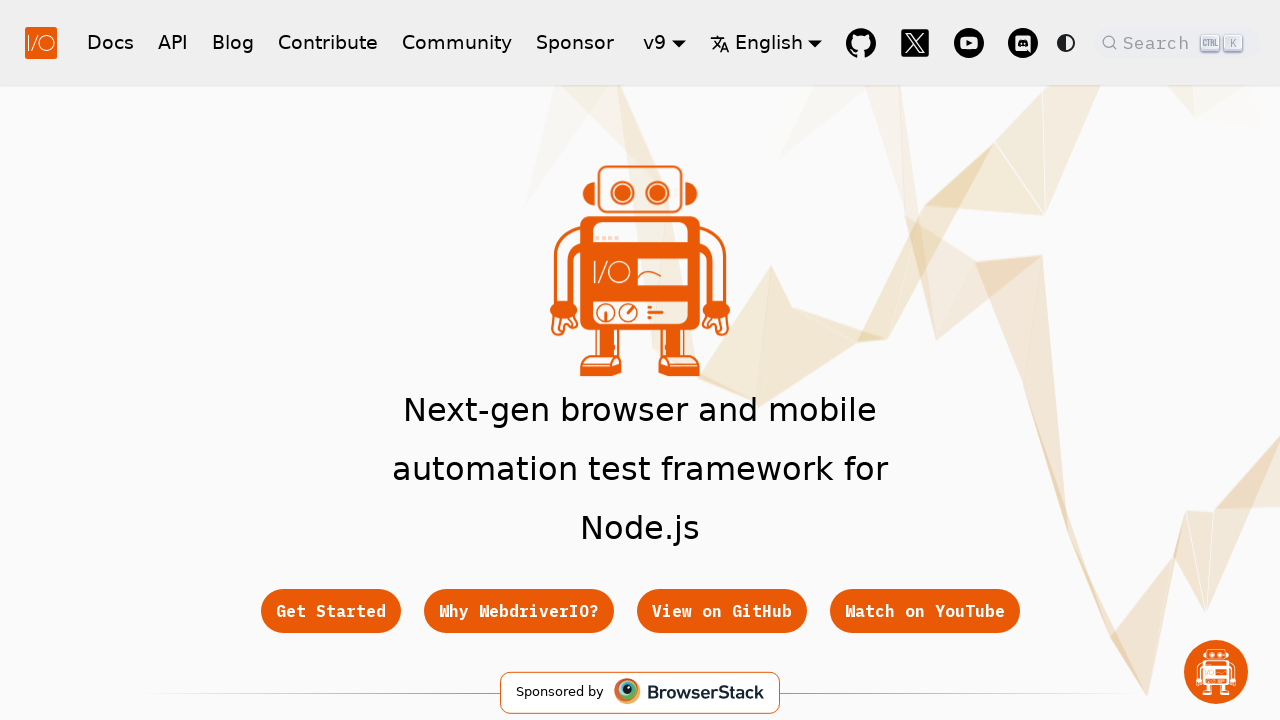

Checked if Get Started button is enabled: True
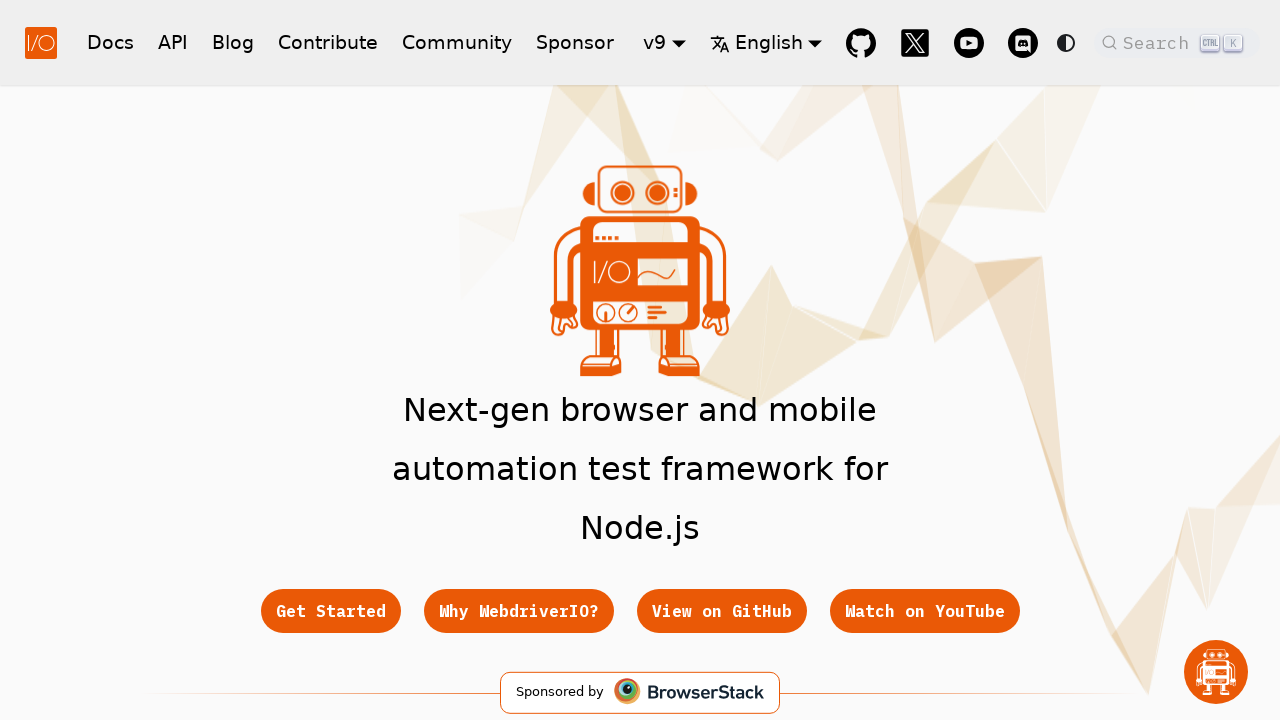

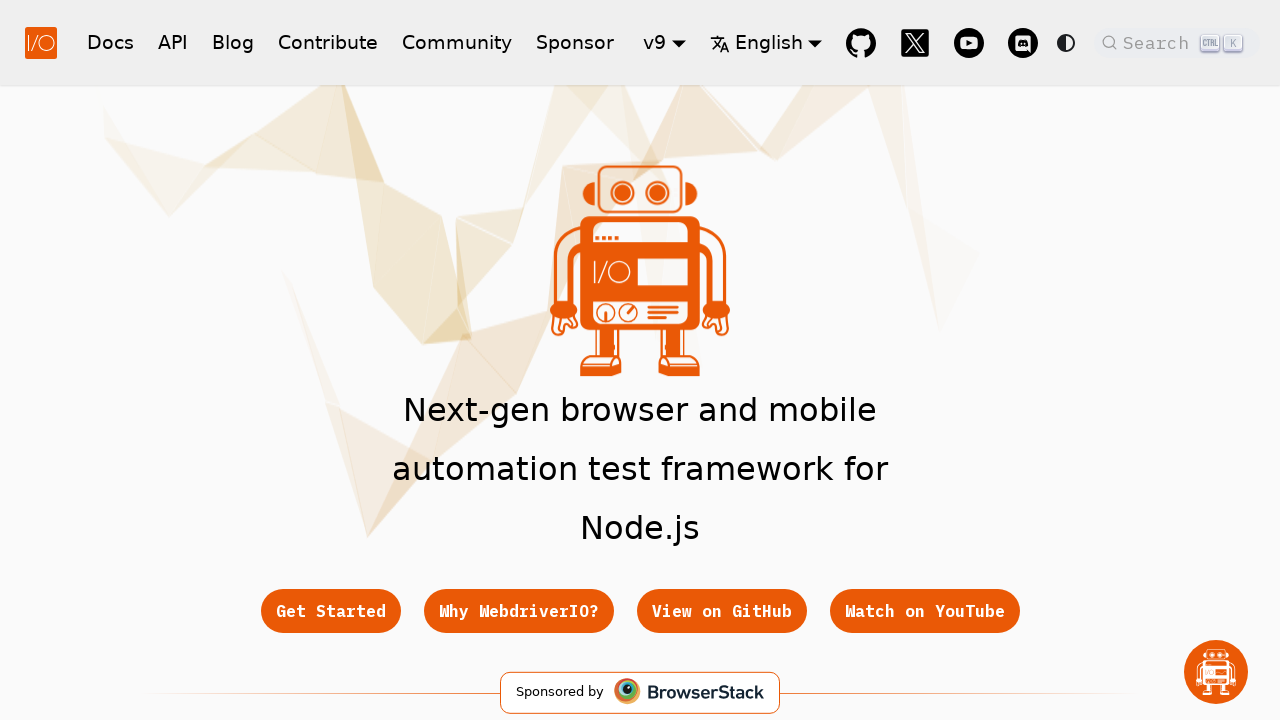